Tests form element interactions including selecting a specific checkbox by value, clicking a radio button, and verifying element visibility before and after clicking a hide button.

Starting URL: https://rahulshettyacademy.com/AutomationPractice/

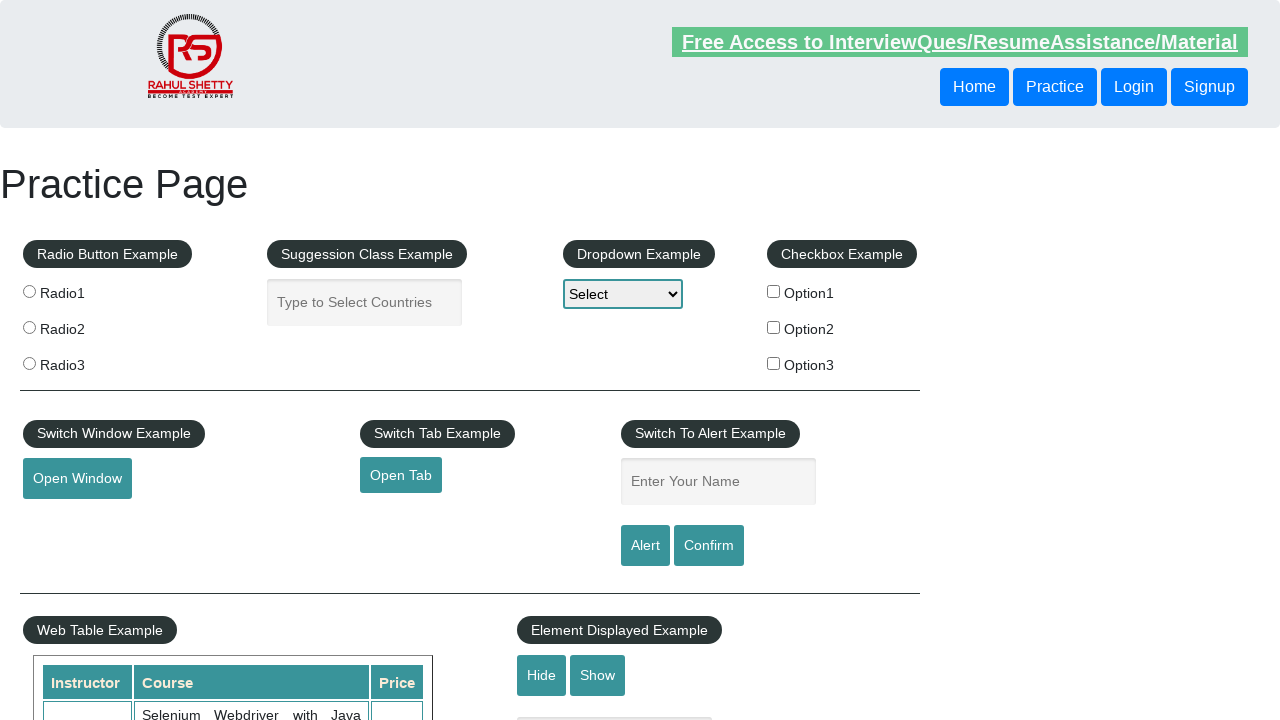

Located all checkbox elements on the page
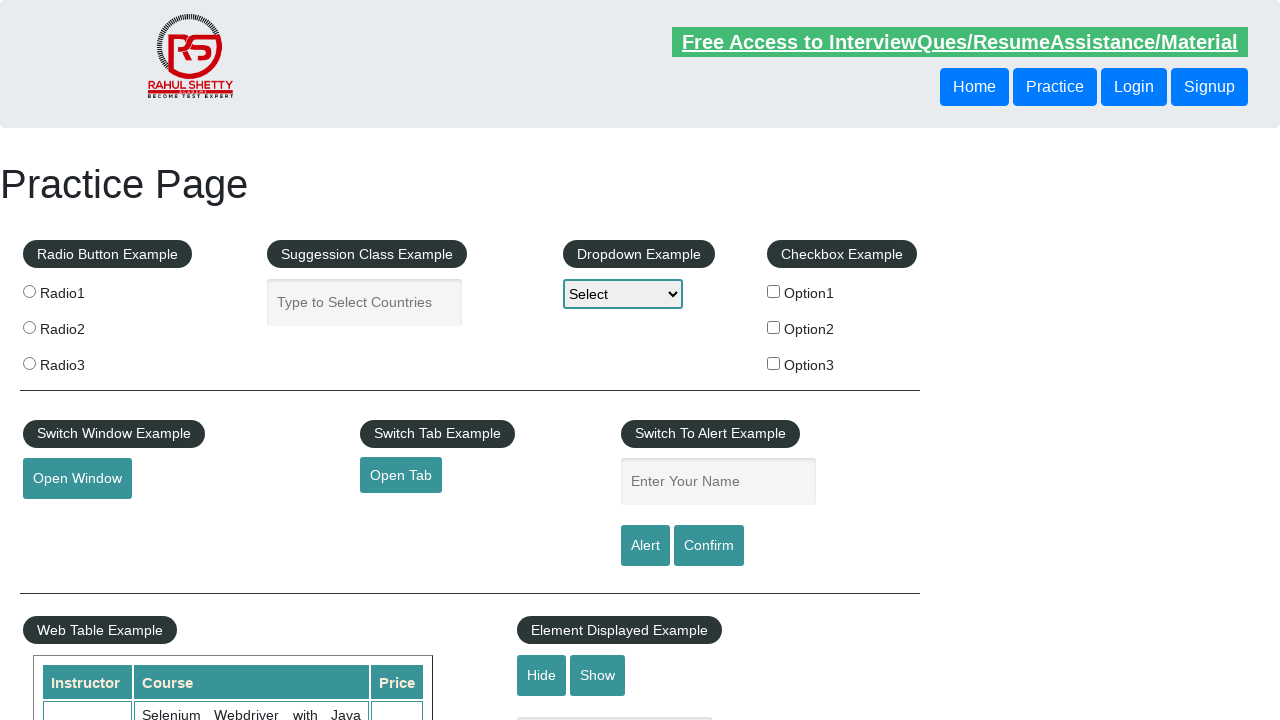

Clicked checkbox with value 'option2' at (774, 327) on xpath=//input[@type='checkbox'] >> nth=1
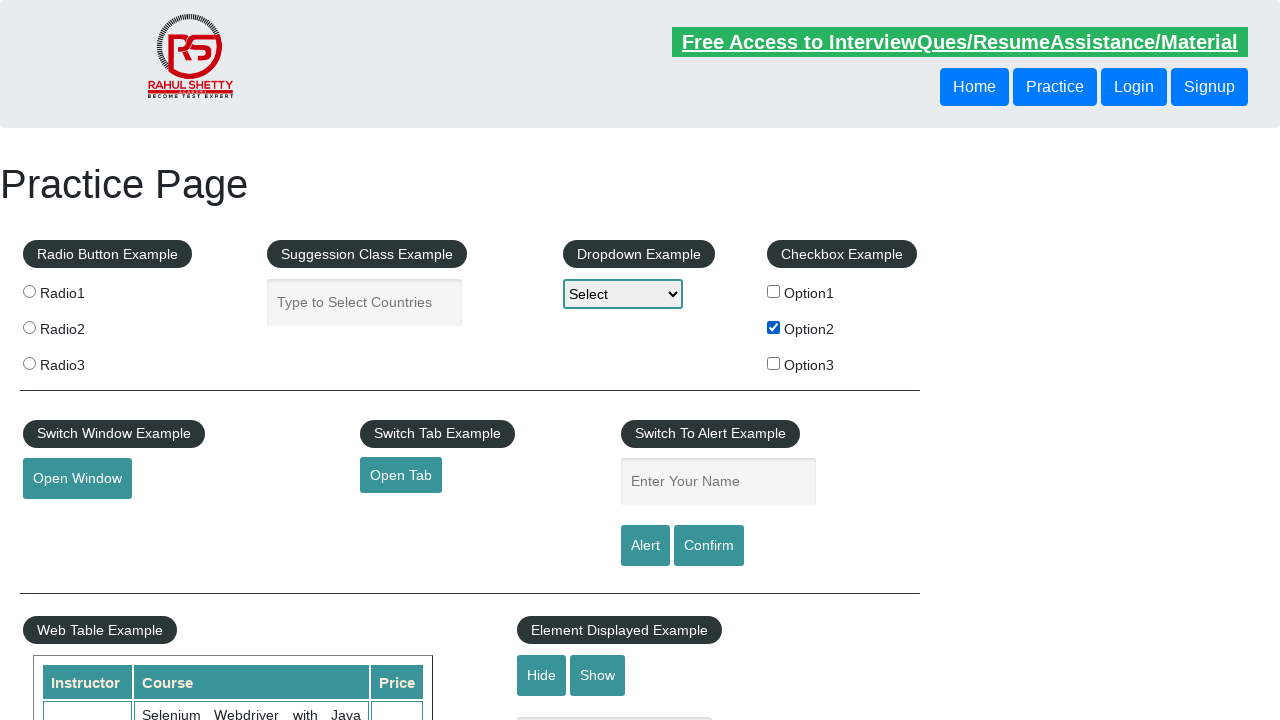

Verified that 'option2' checkbox is checked
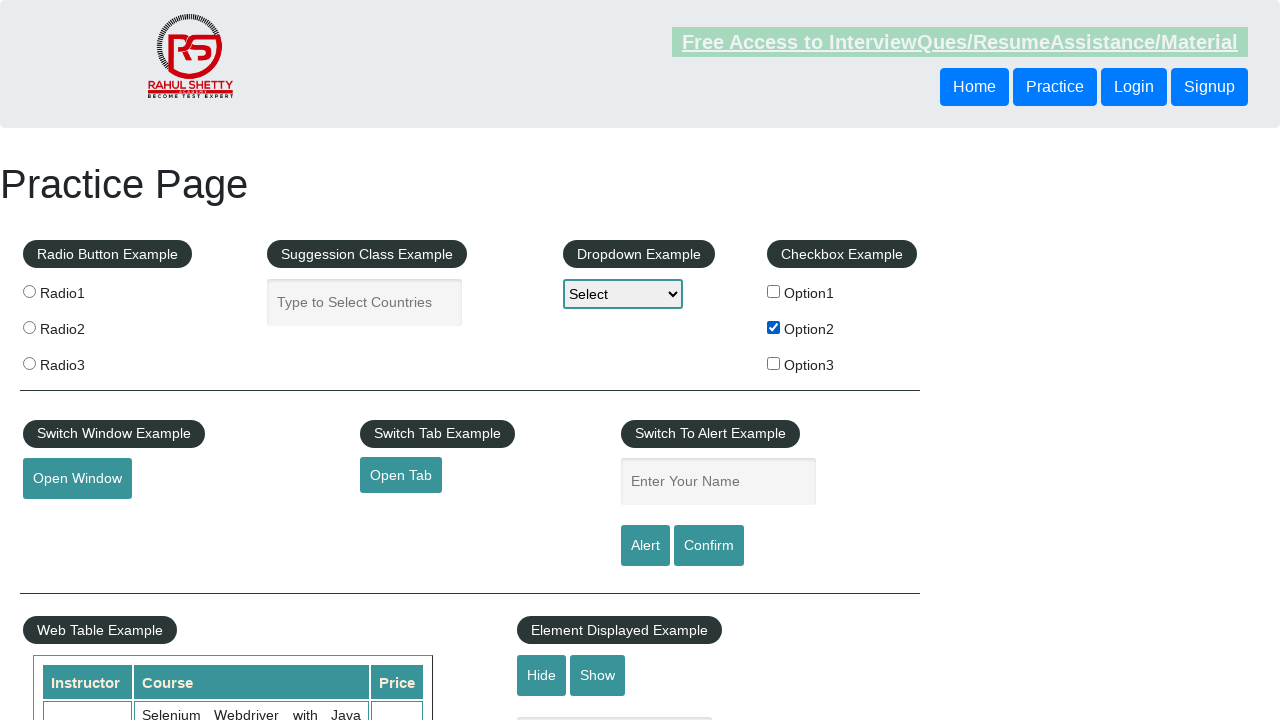

Located all radio button elements on the page
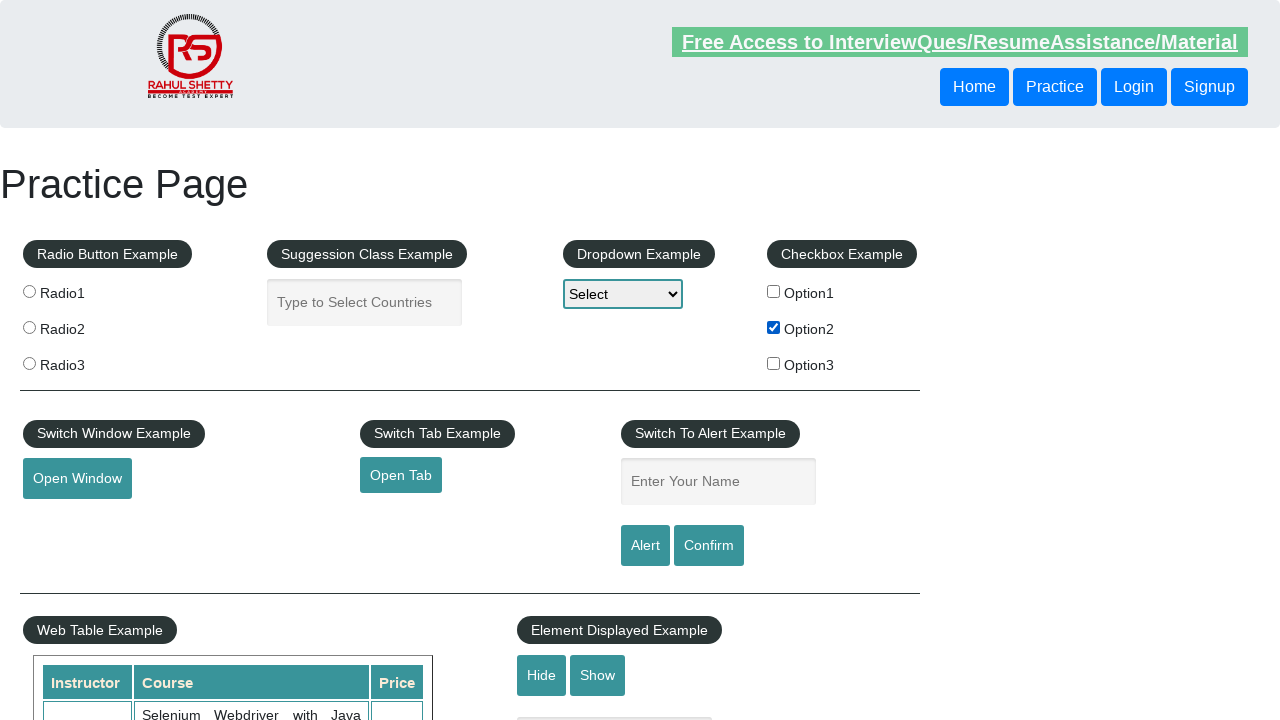

Clicked the third radio button (index 2) at (29, 363) on input[name='radioButton'] >> nth=2
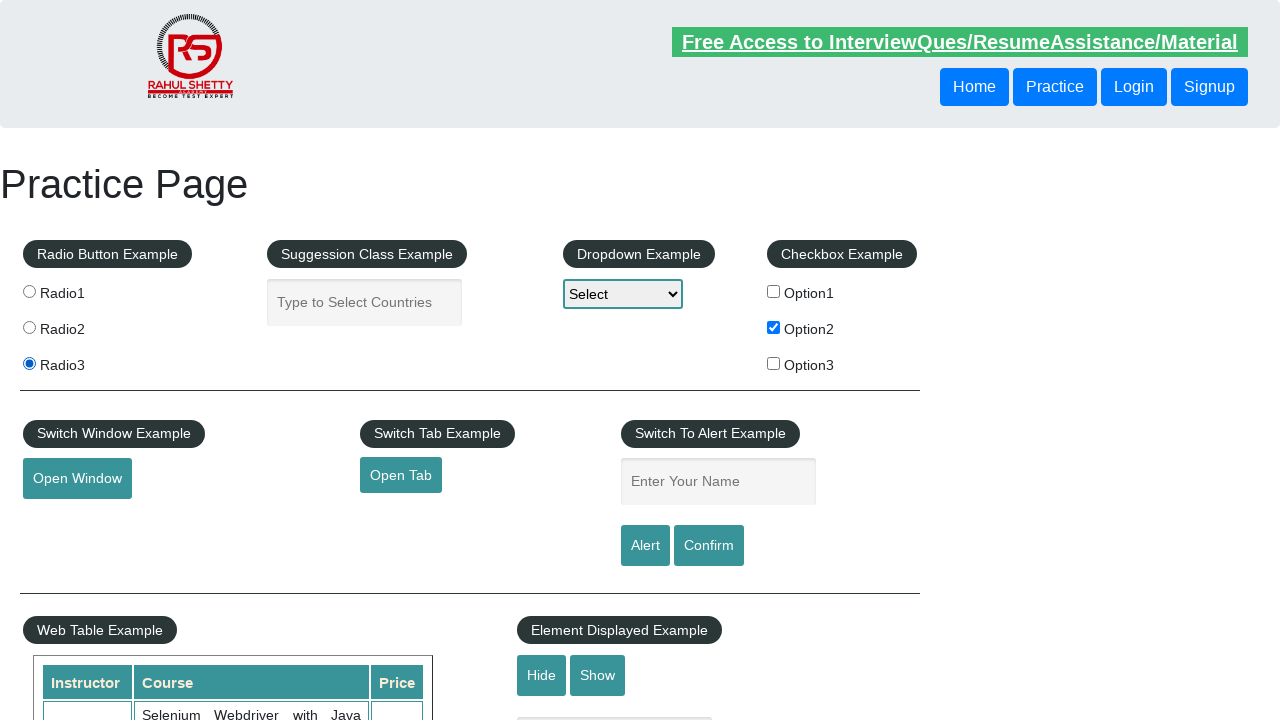

Verified that the third radio button is checked
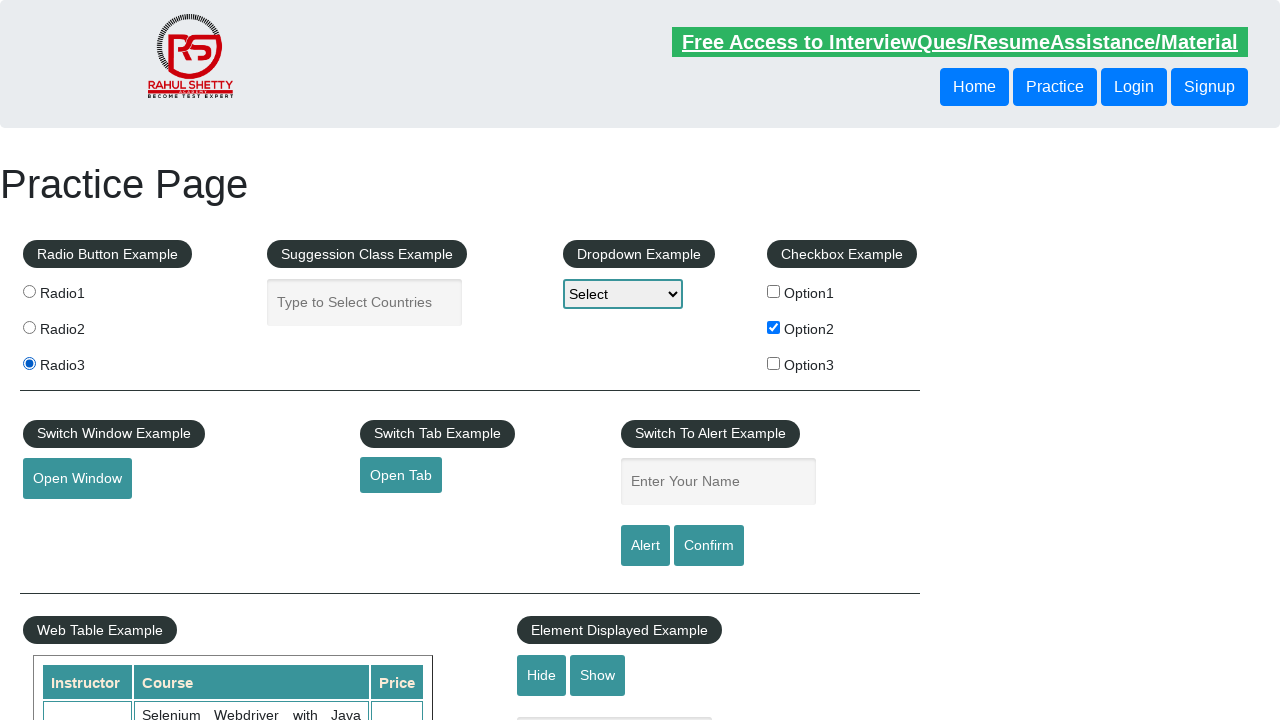

Verified that the text element is initially visible
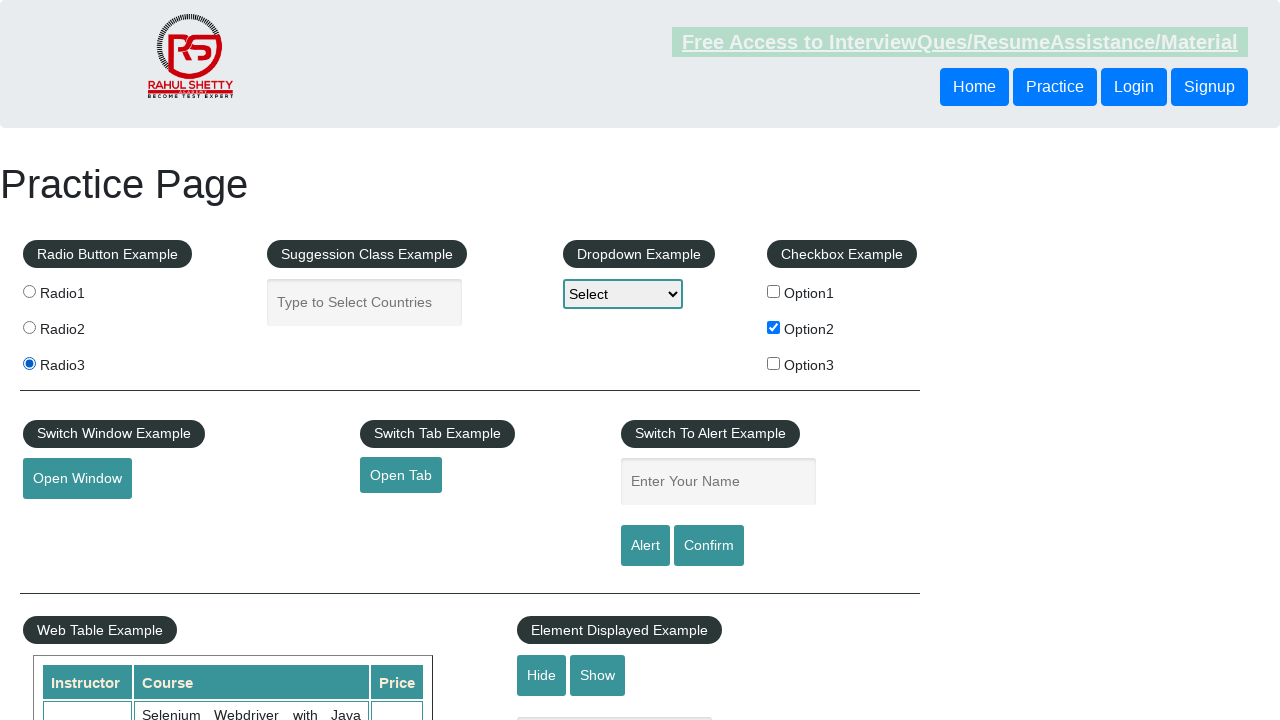

Clicked the hide button to hide the text element at (542, 675) on #hide-textbox
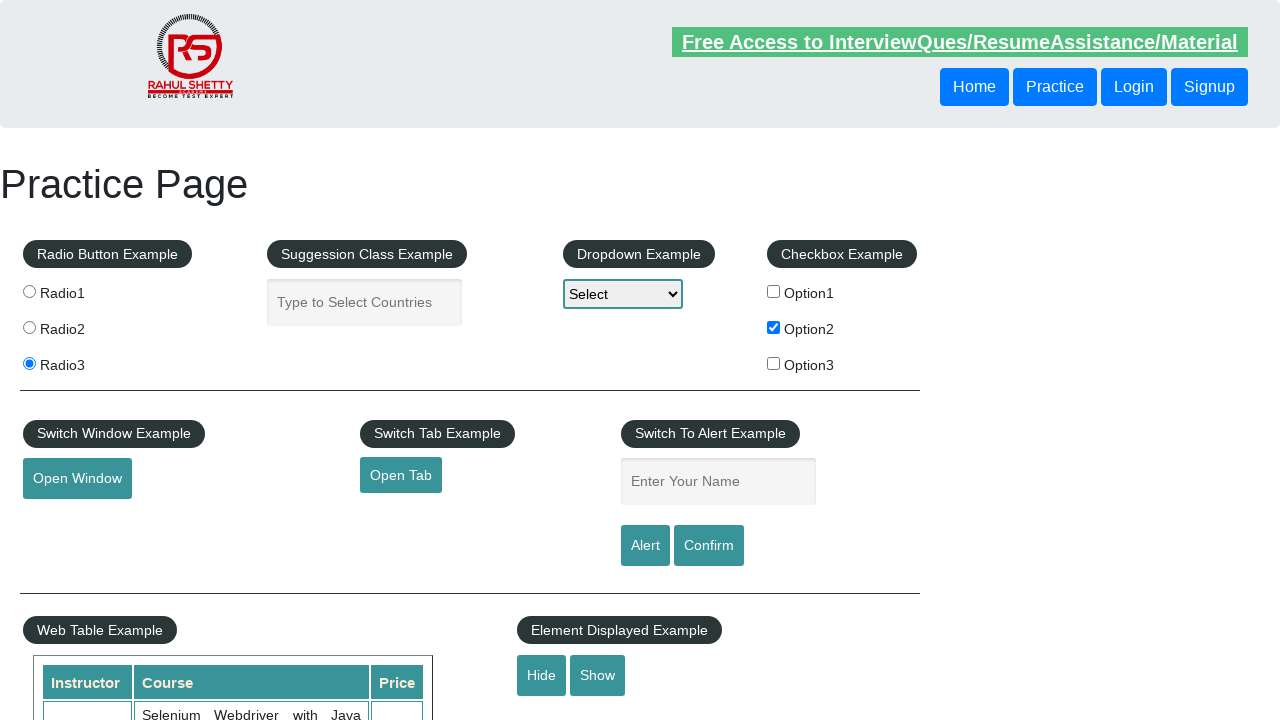

Waited for text element to be hidden
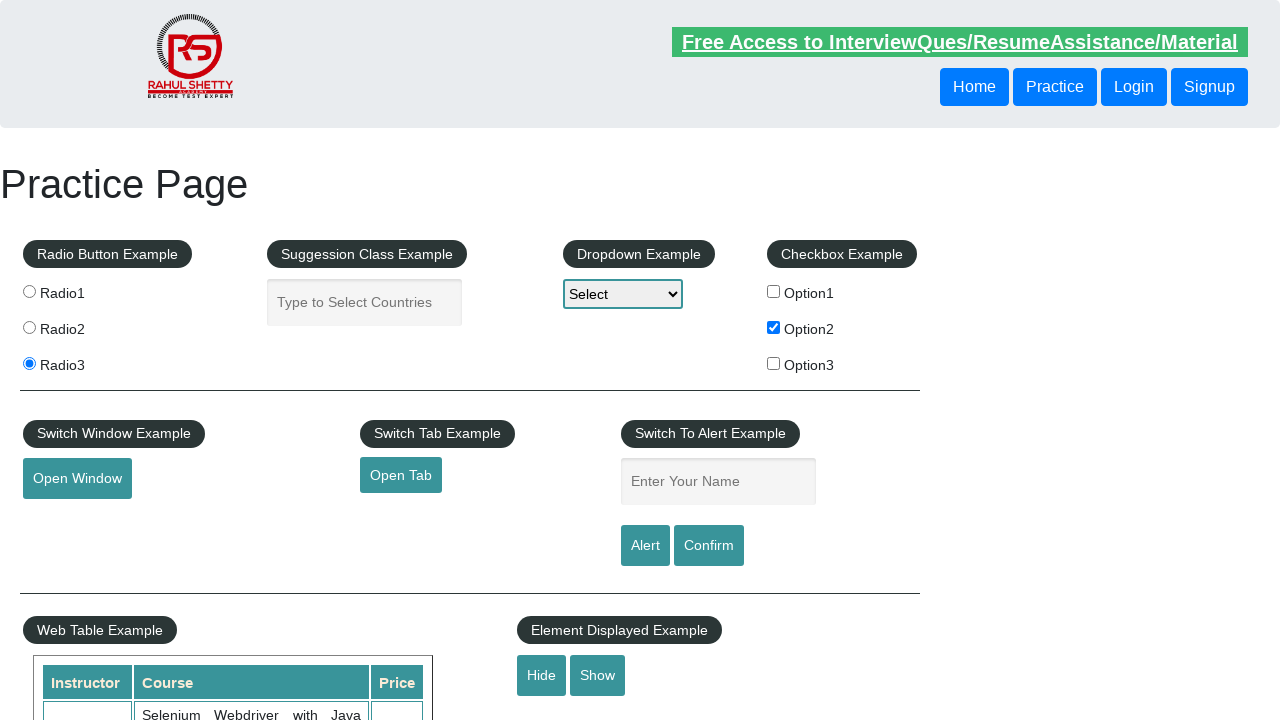

Verified that the text element is now hidden
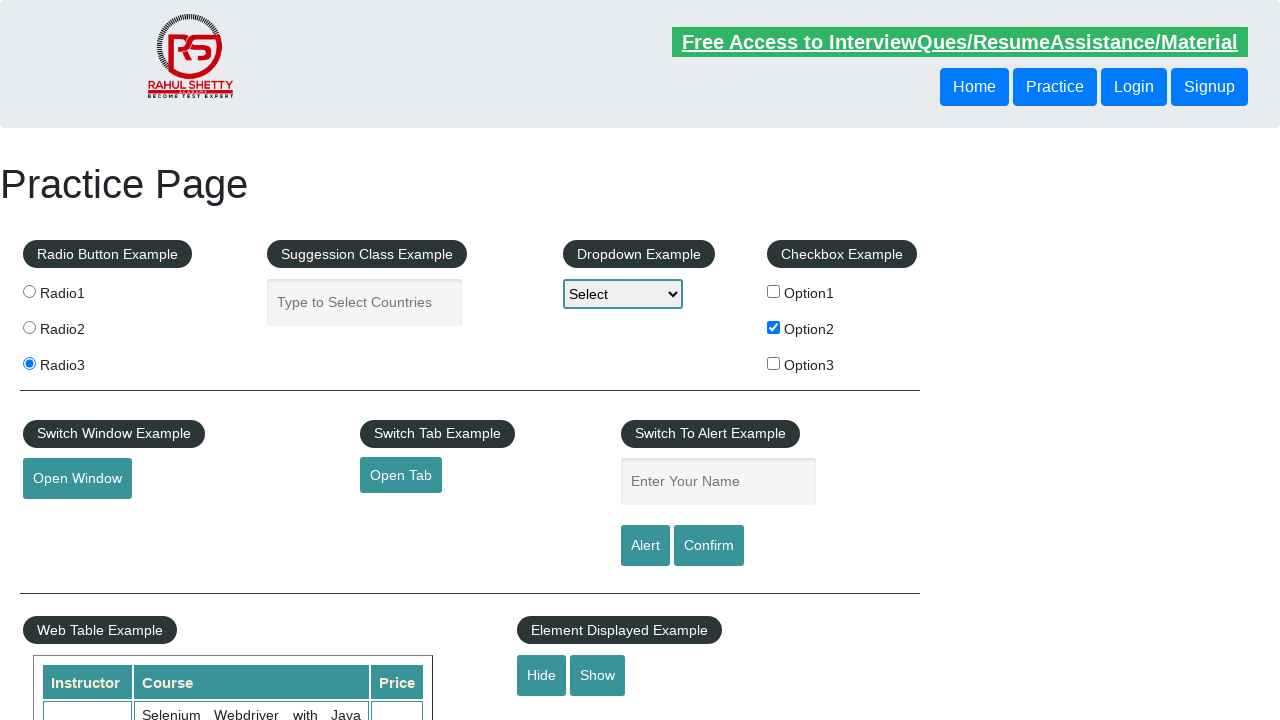

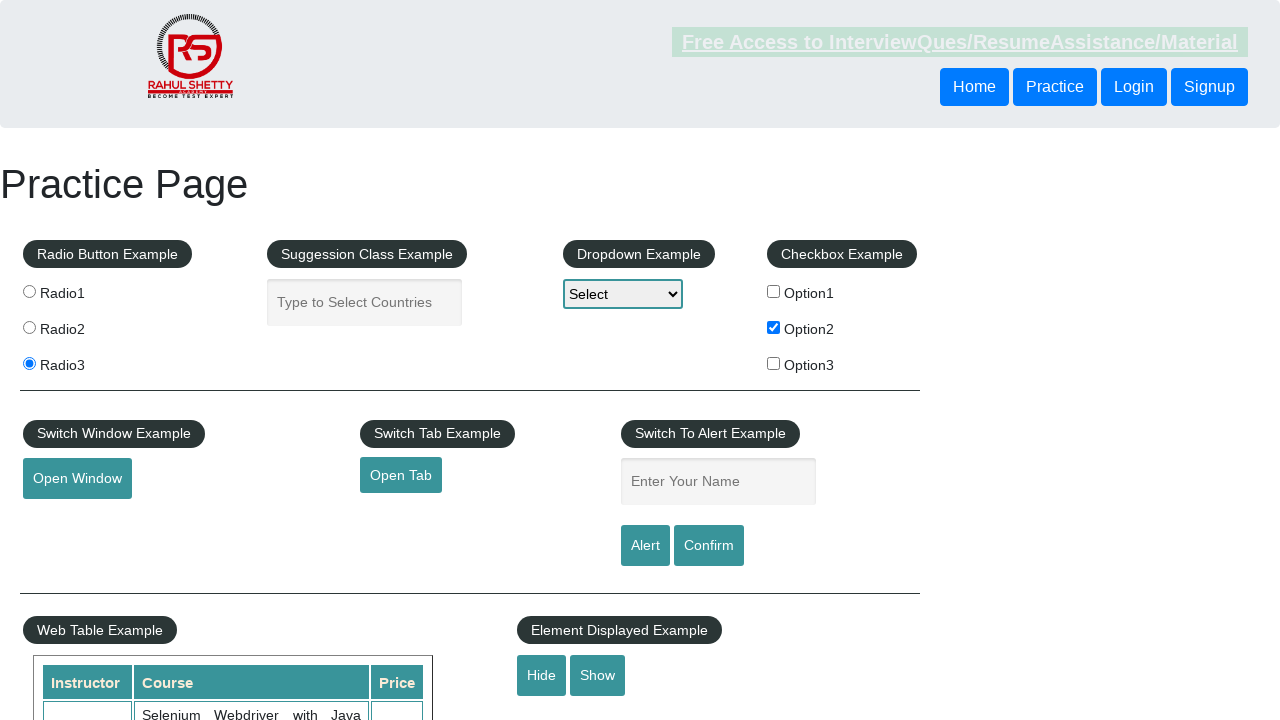